Solves a math captcha by extracting a value from an element attribute, calculating the result, and submitting the form with checkbox and radio button selections

Starting URL: http://suninjuly.github.io/get_attribute.html

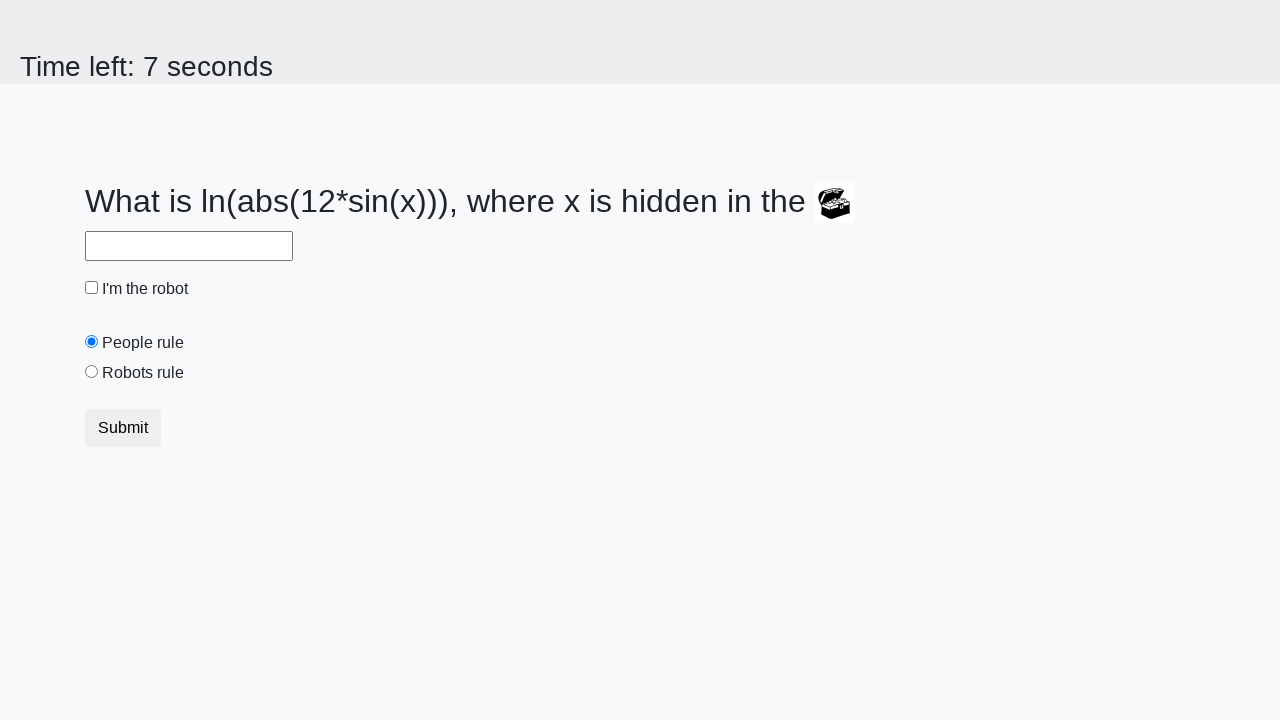

Located treasure element
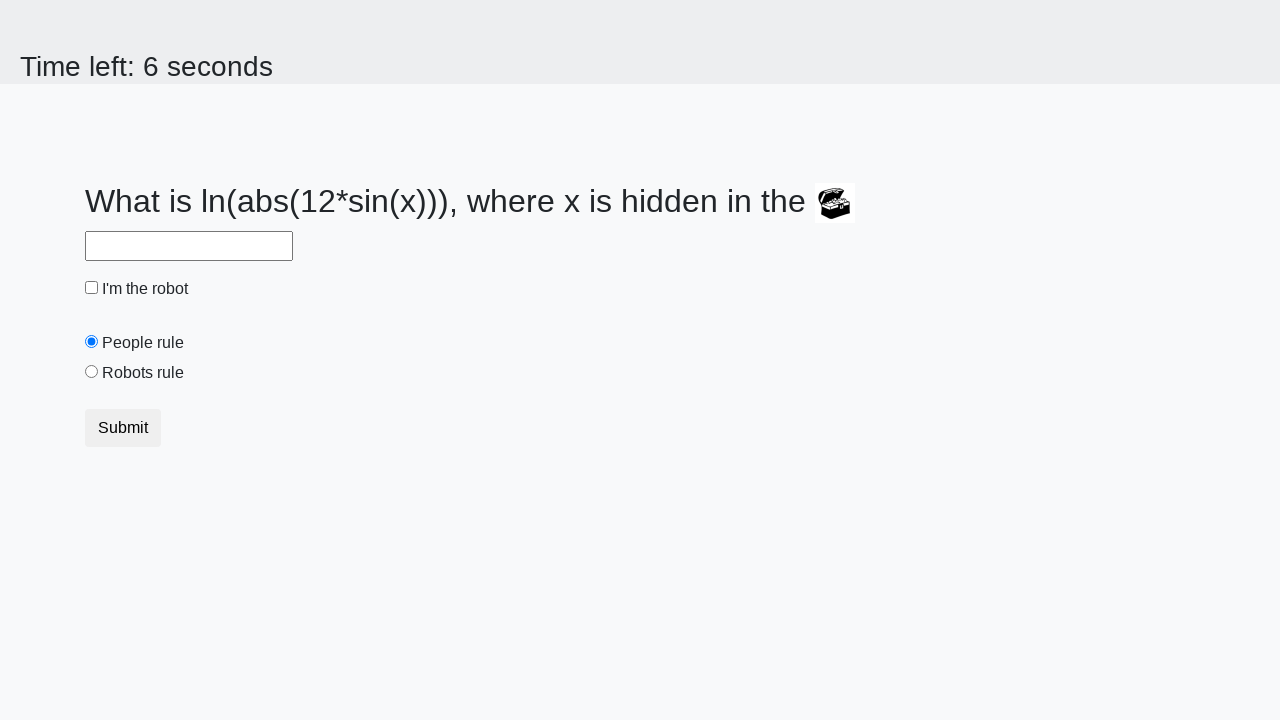

Extracted valuex attribute from treasure element: 452
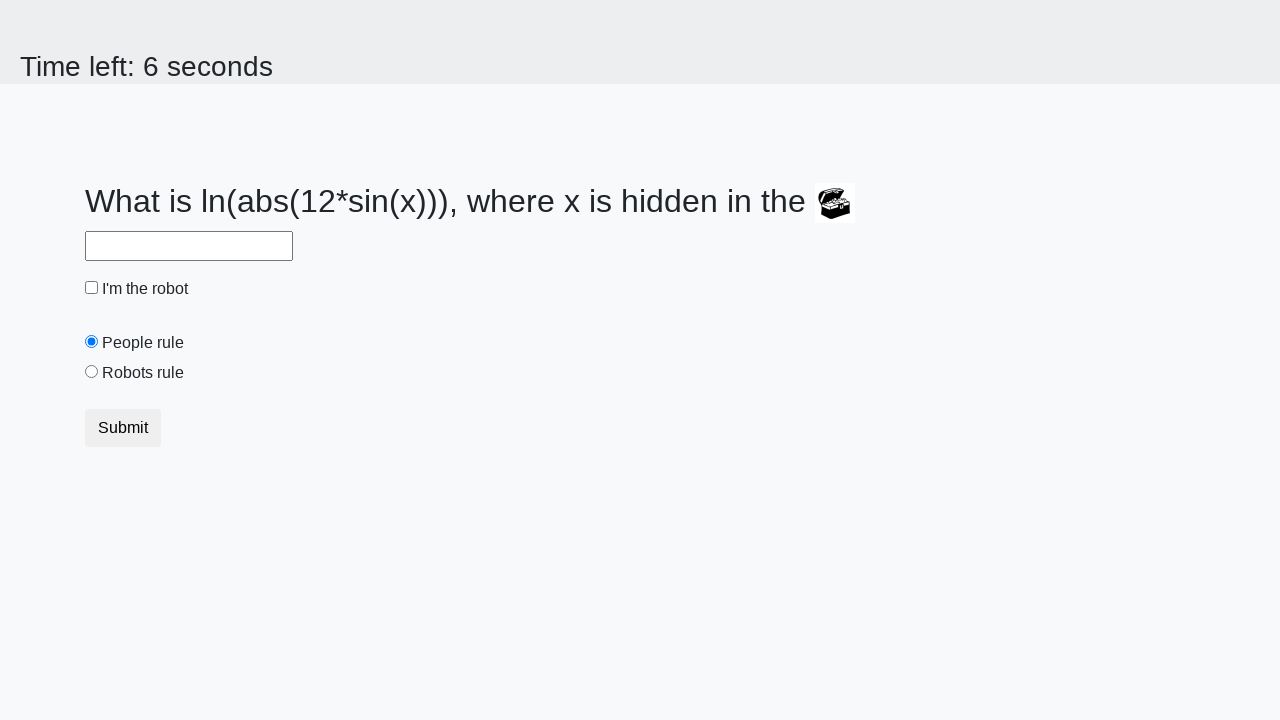

Calculated math captcha result: 1.5162163562613995
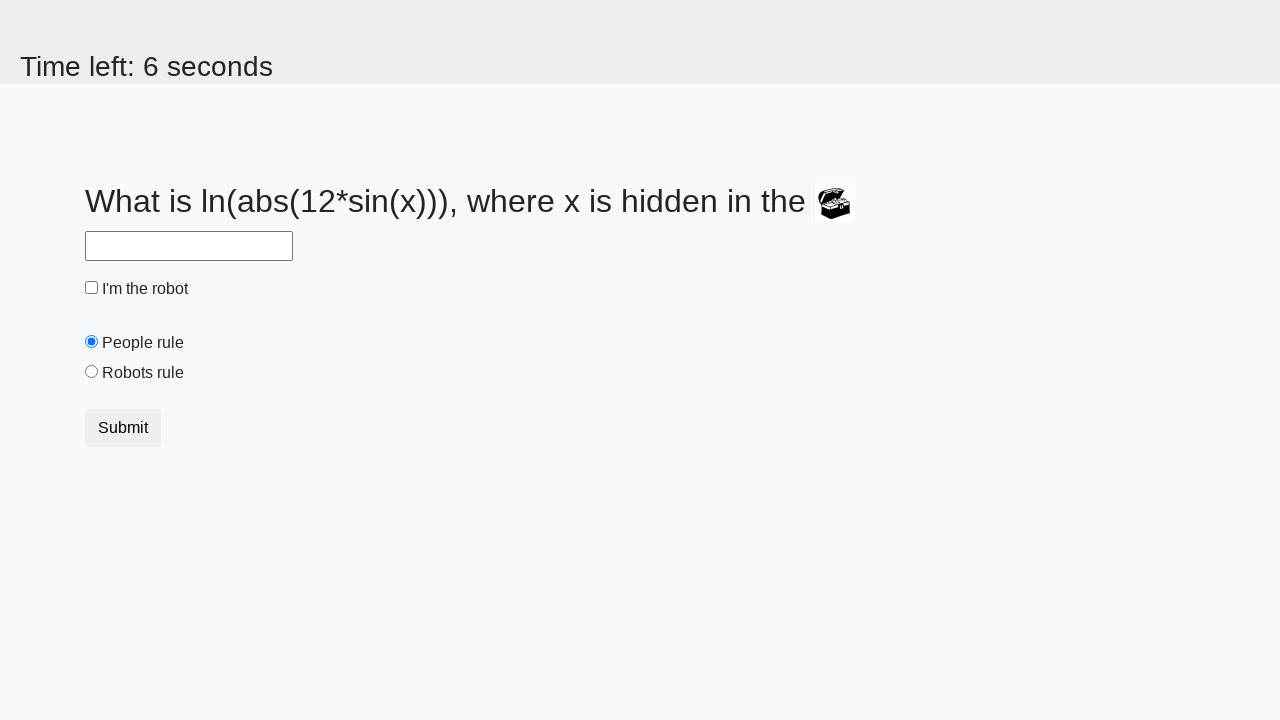

Filled answer field with calculated result on #answer
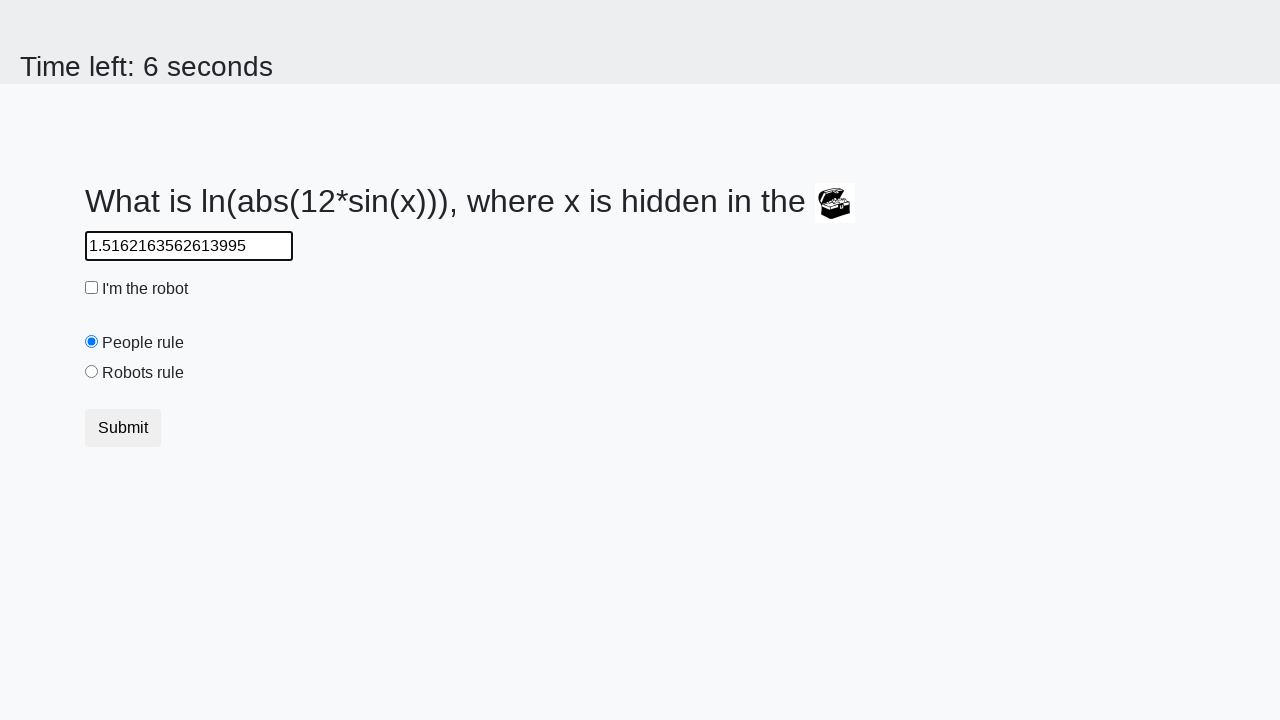

Checked the robot checkbox at (92, 288) on #robotCheckbox
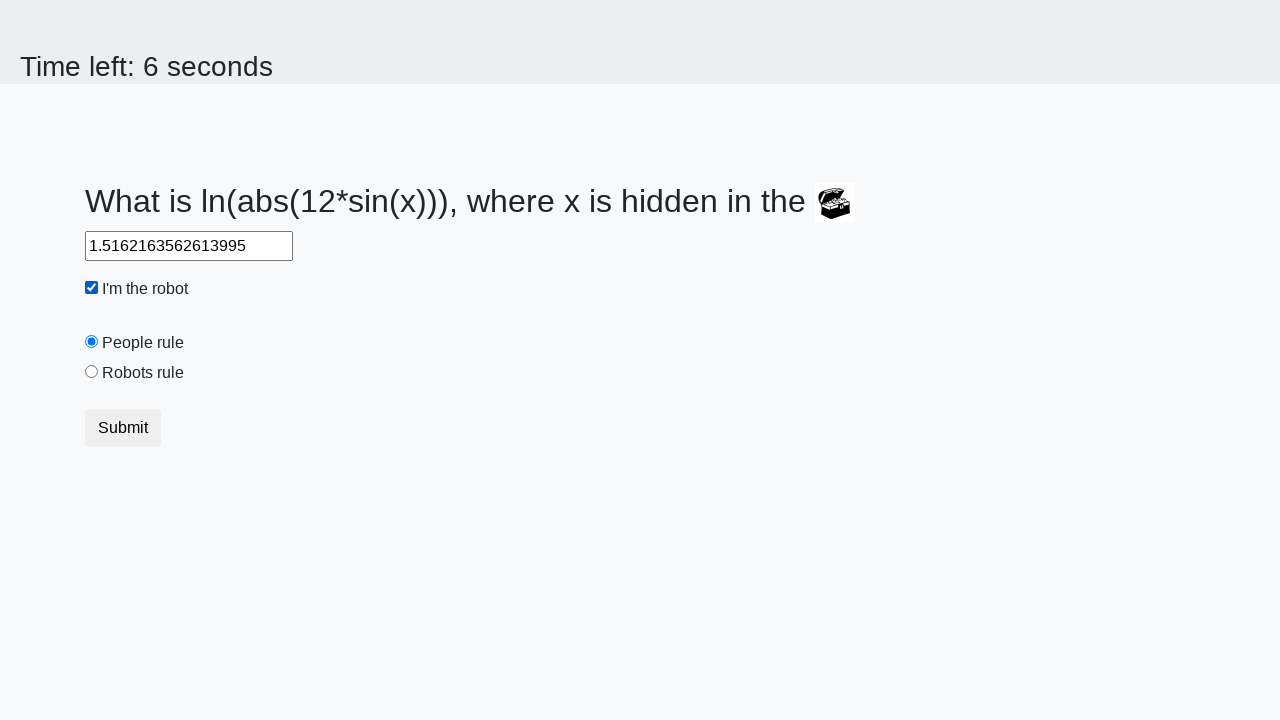

Selected the robots rule radio button at (92, 372) on #robotsRule
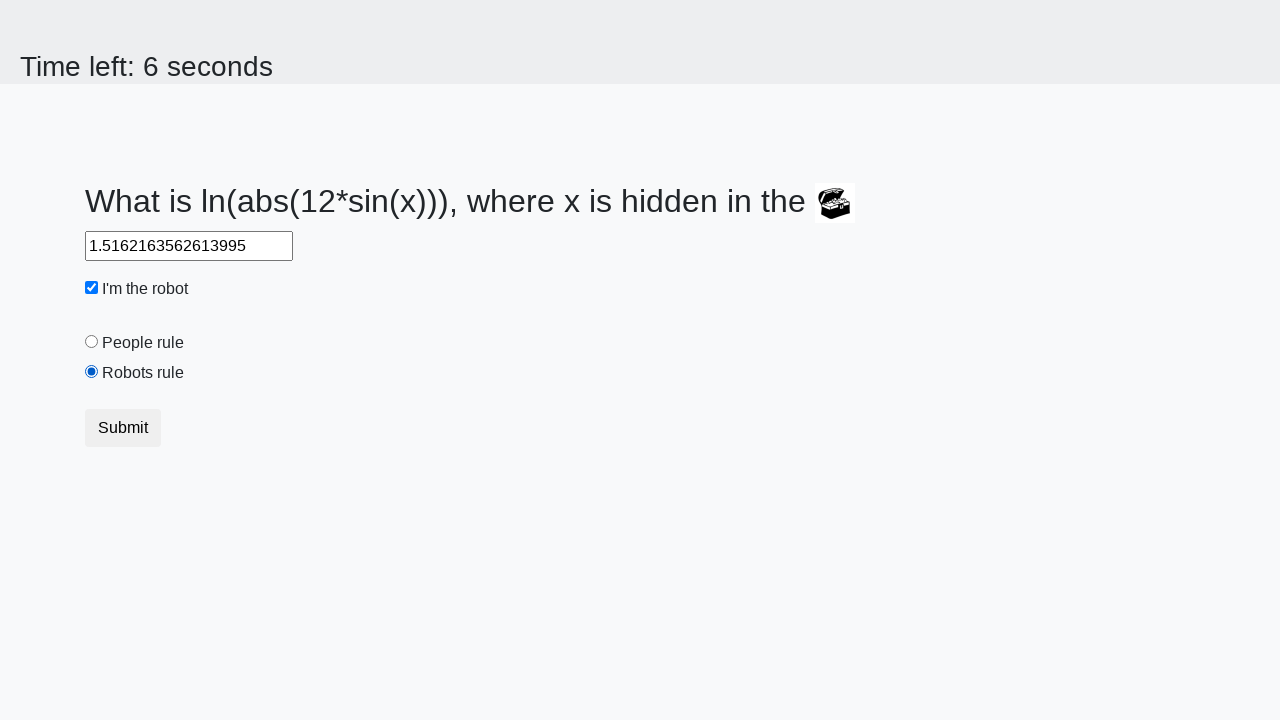

Submitted the form at (123, 428) on [type='submit']
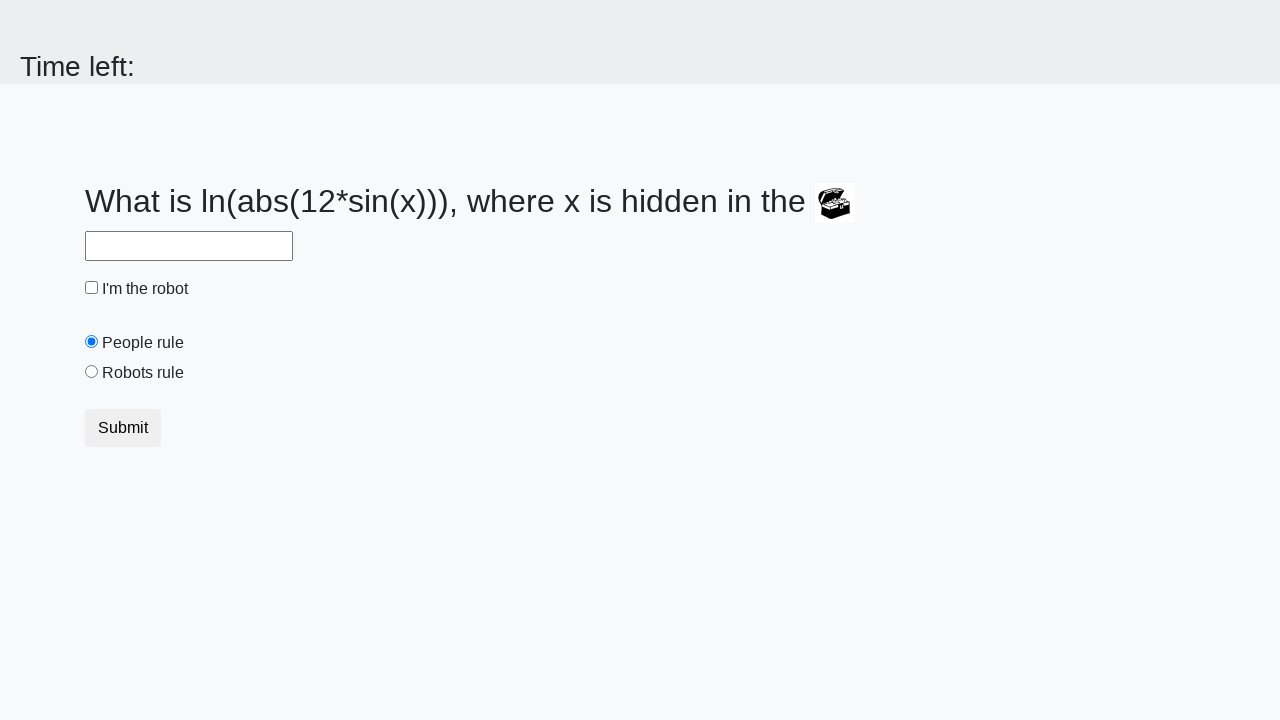

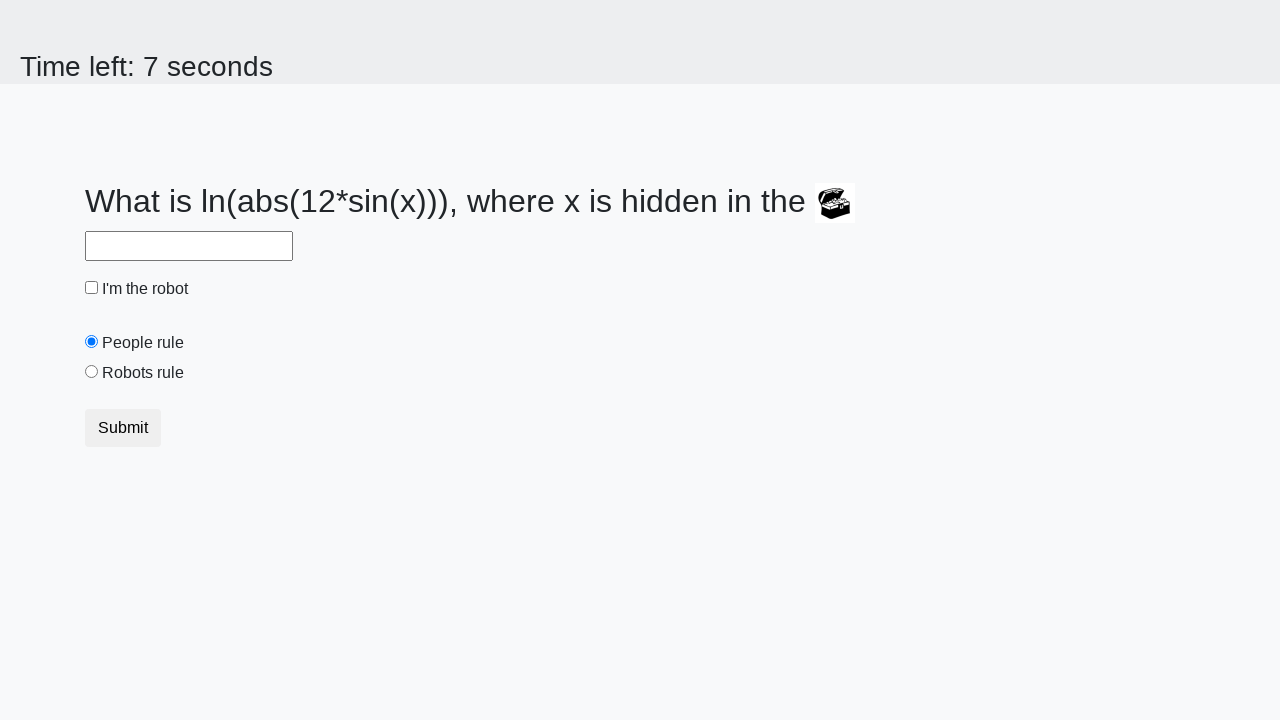